Tests radio button interactions on a practice page including selecting browsers, clicking/unclicking city options, checking default selections, and conditionally selecting age group radio buttons.

Starting URL: https://www.leafground.com/radio.xhtml

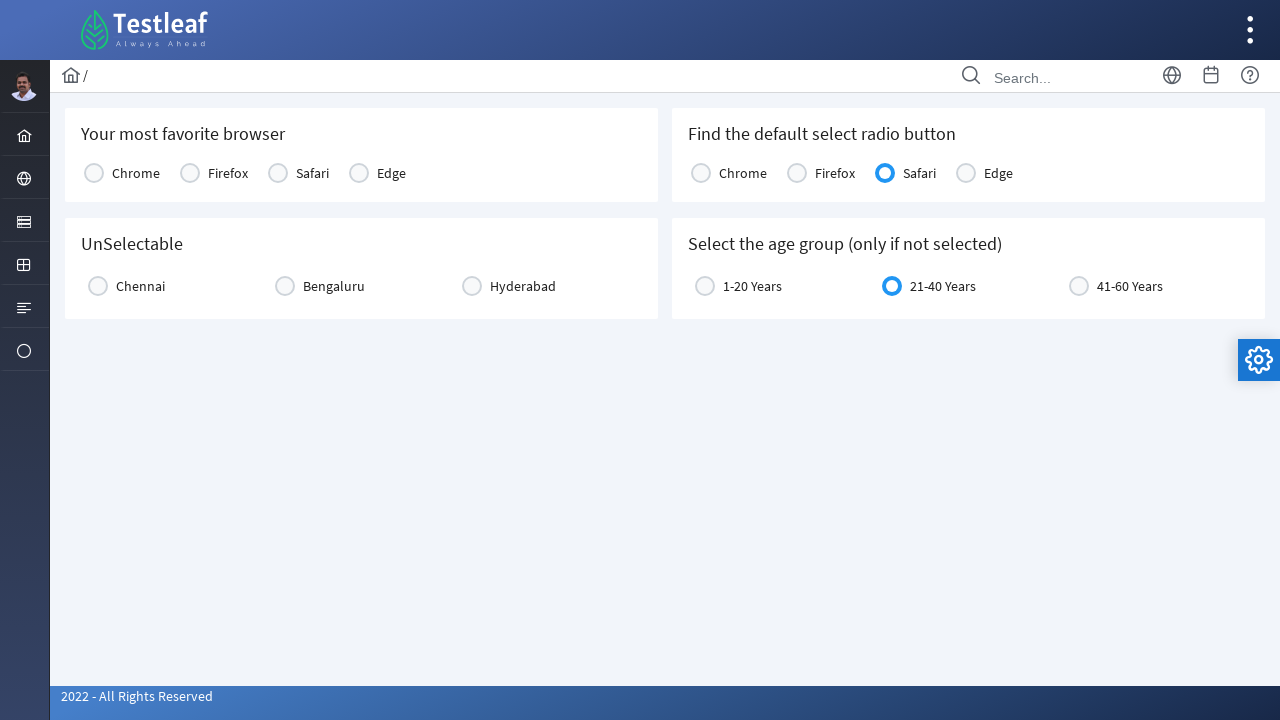

Selected 'Chrome' from the favorite browser radio buttons at (136, 173) on xpath=//label[text()='Chrome']
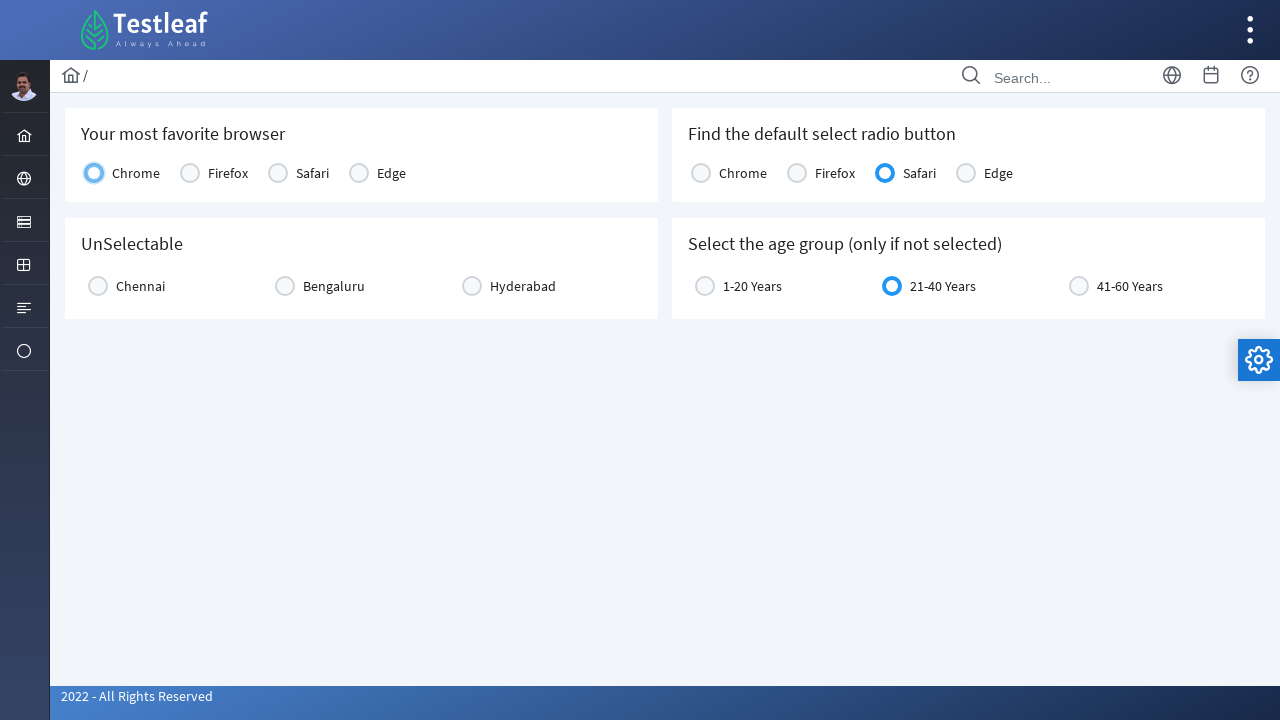

Clicked 'Chennai' radio button (first click) at (140, 286) on xpath=//label[text()='Chennai']
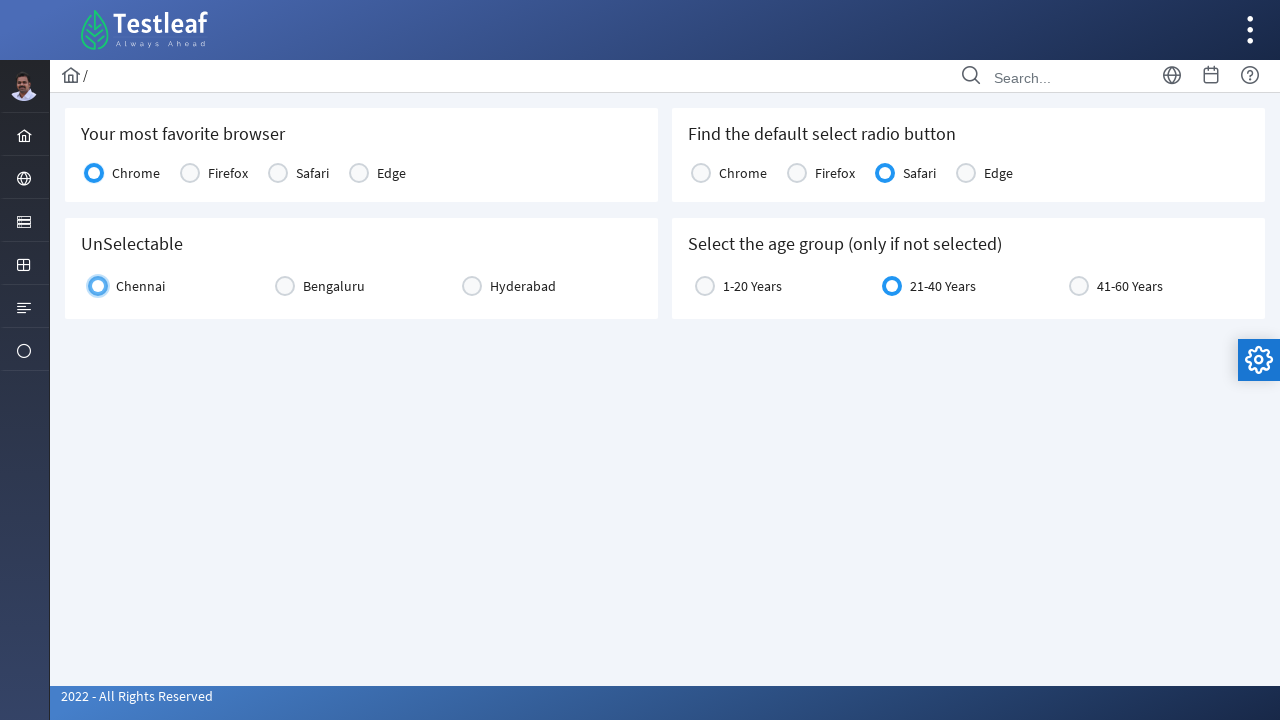

Clicked 'Chennai' radio button again to test toggle behavior at (140, 286) on xpath=//label[text()='Chennai']
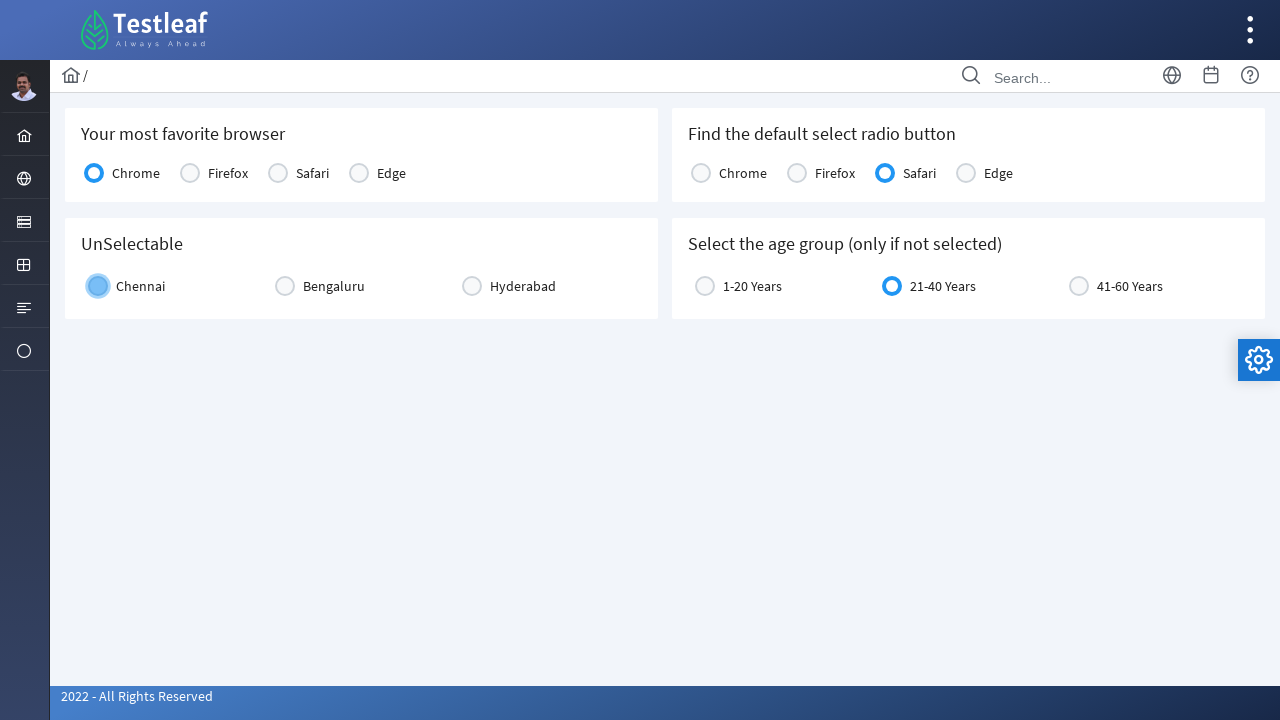

Located the 21-40 Years age group radio button
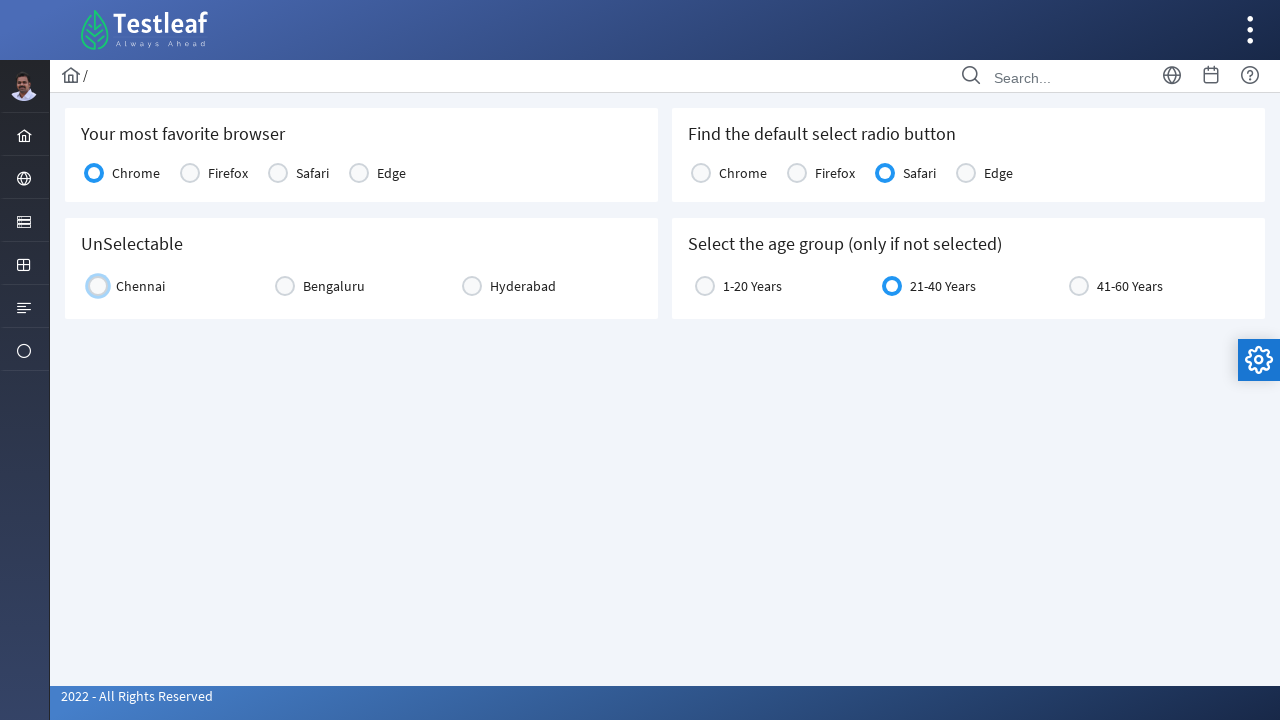

Verified that 21-40 Years age group was already selected
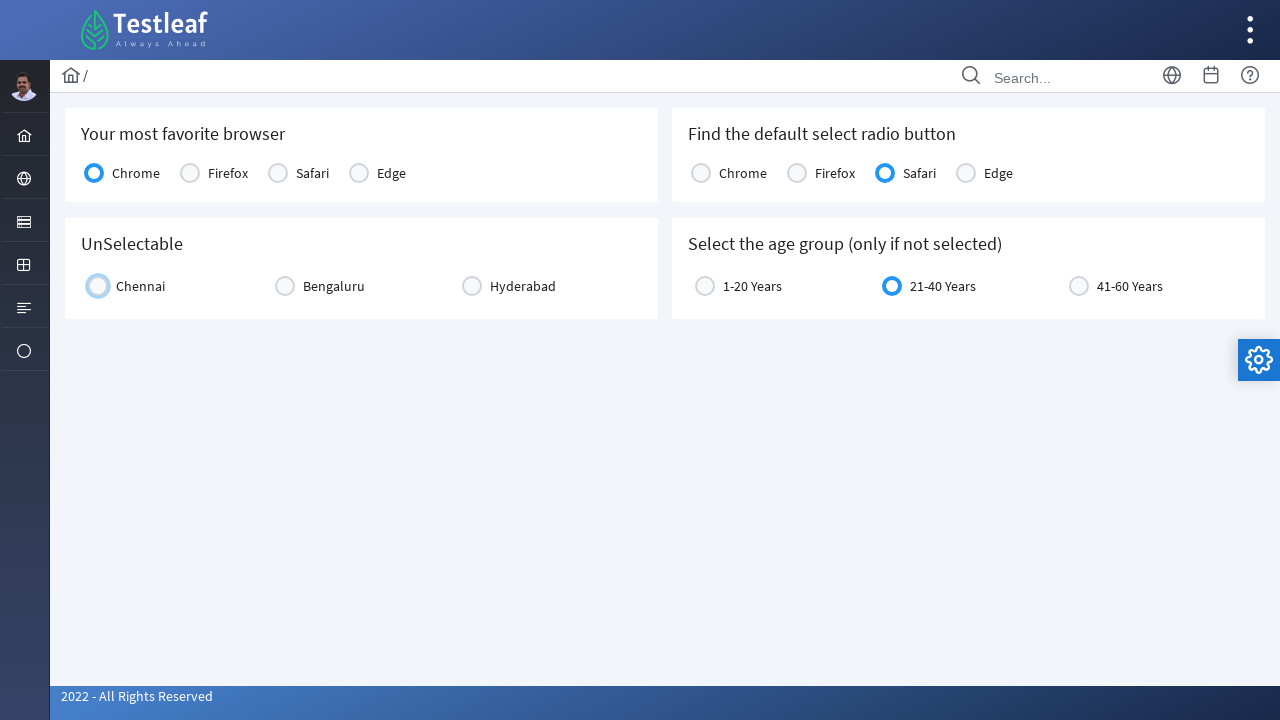

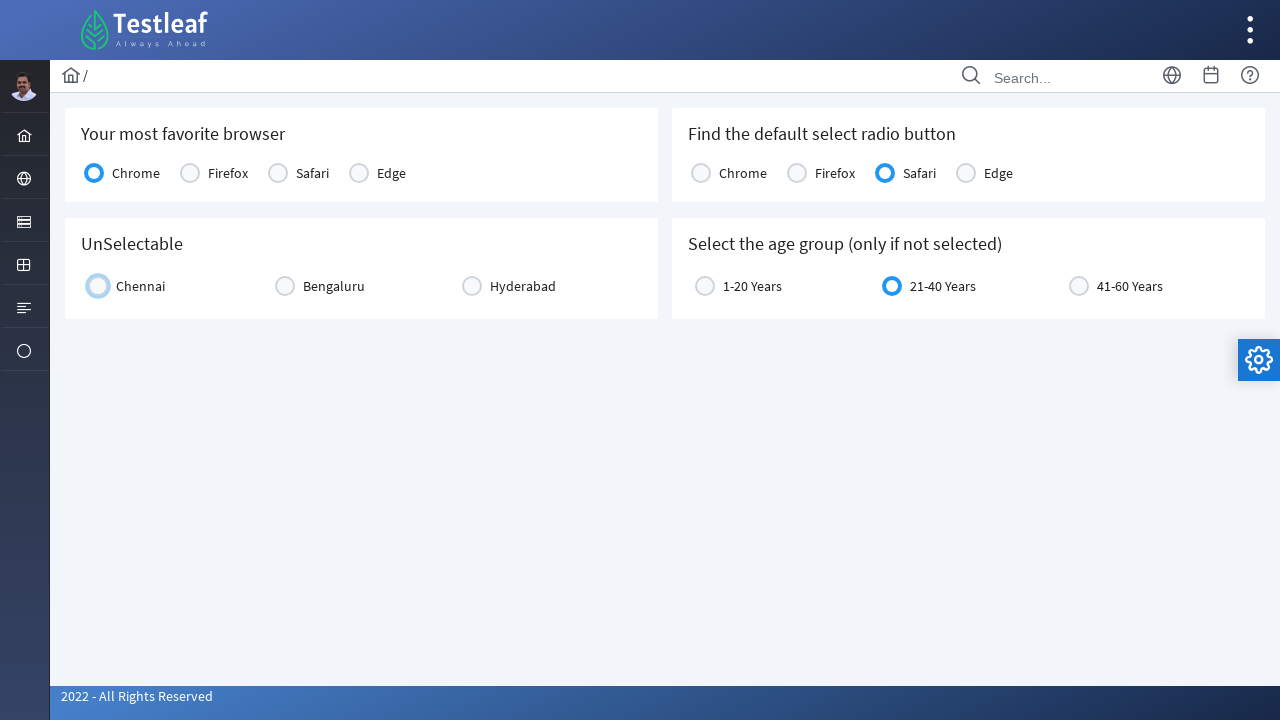